Tests drag and drop functionality on jQuery UI demo page by dragging an element from source to target location within an iframe

Starting URL: https://jqueryui.com/droppable/

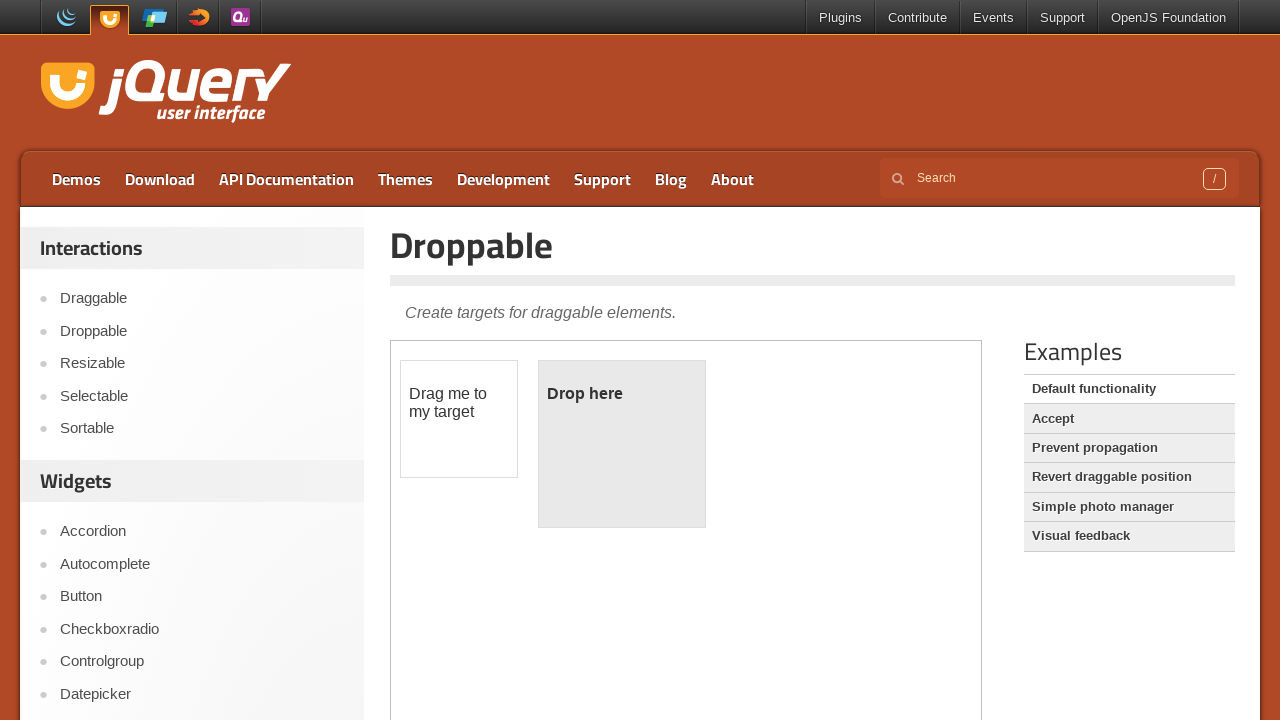

Navigated to jQuery UI droppable demo page
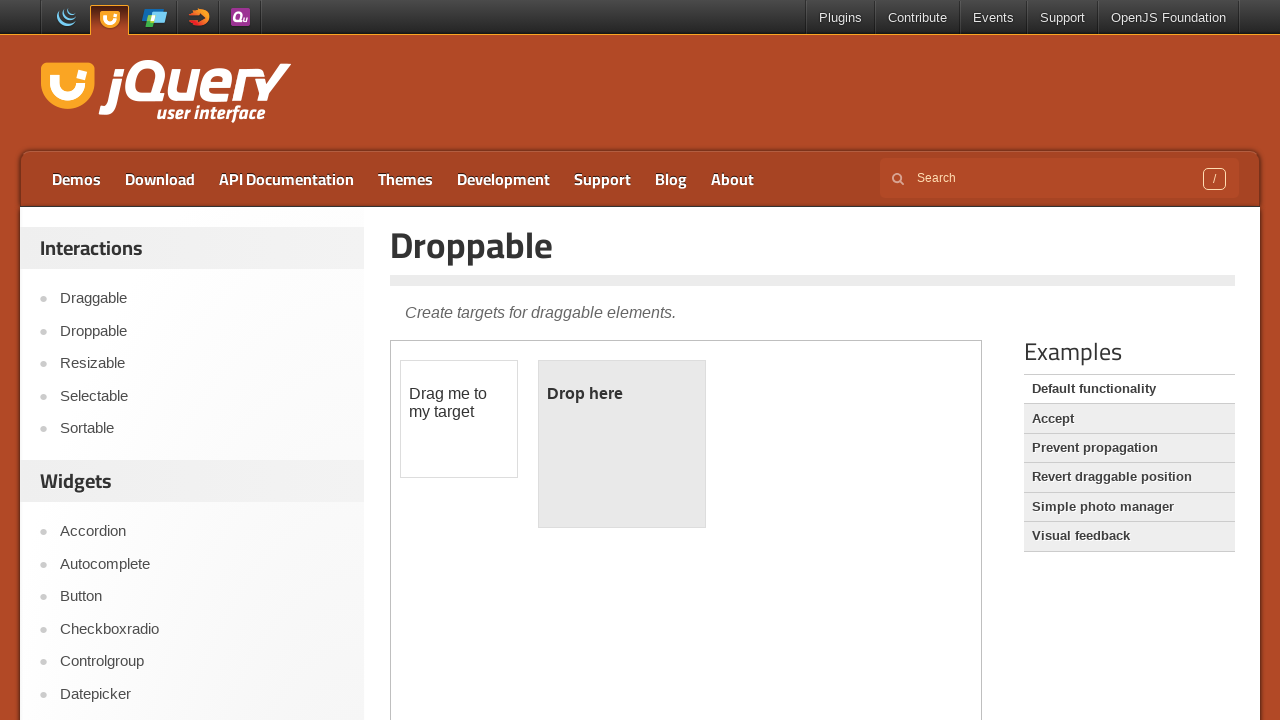

Located iframe containing drag and drop demo
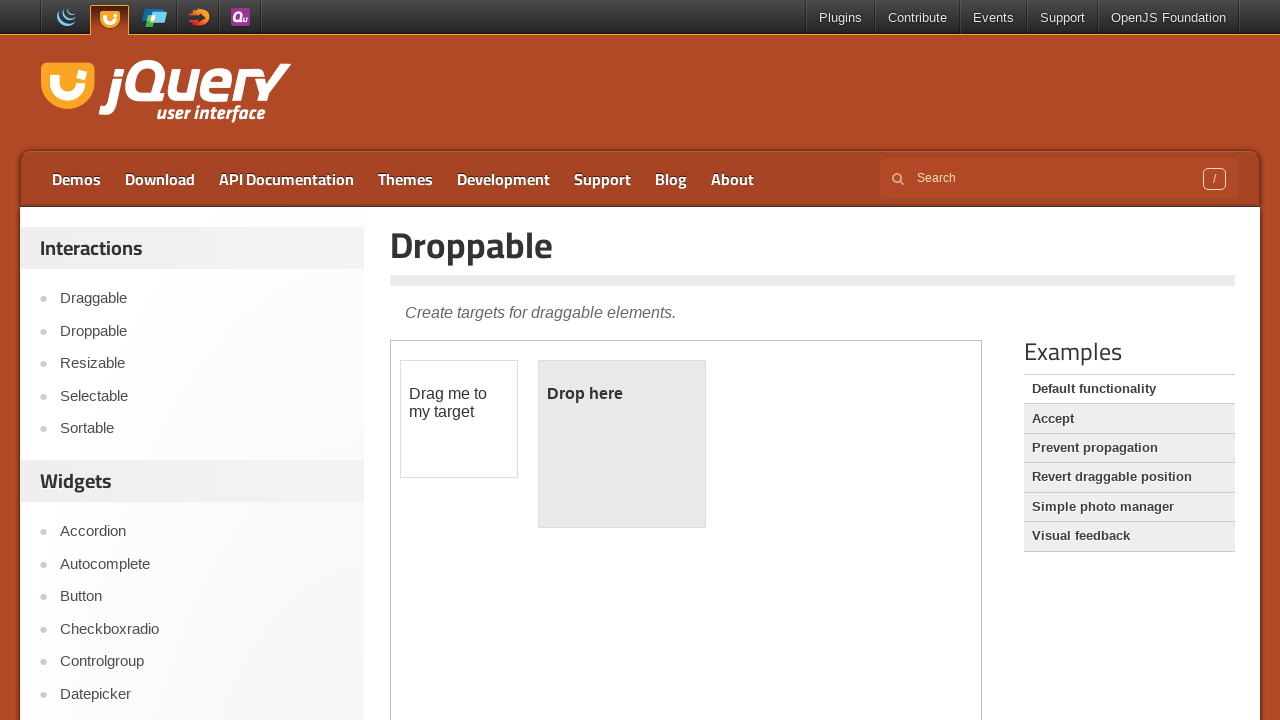

Located draggable source element
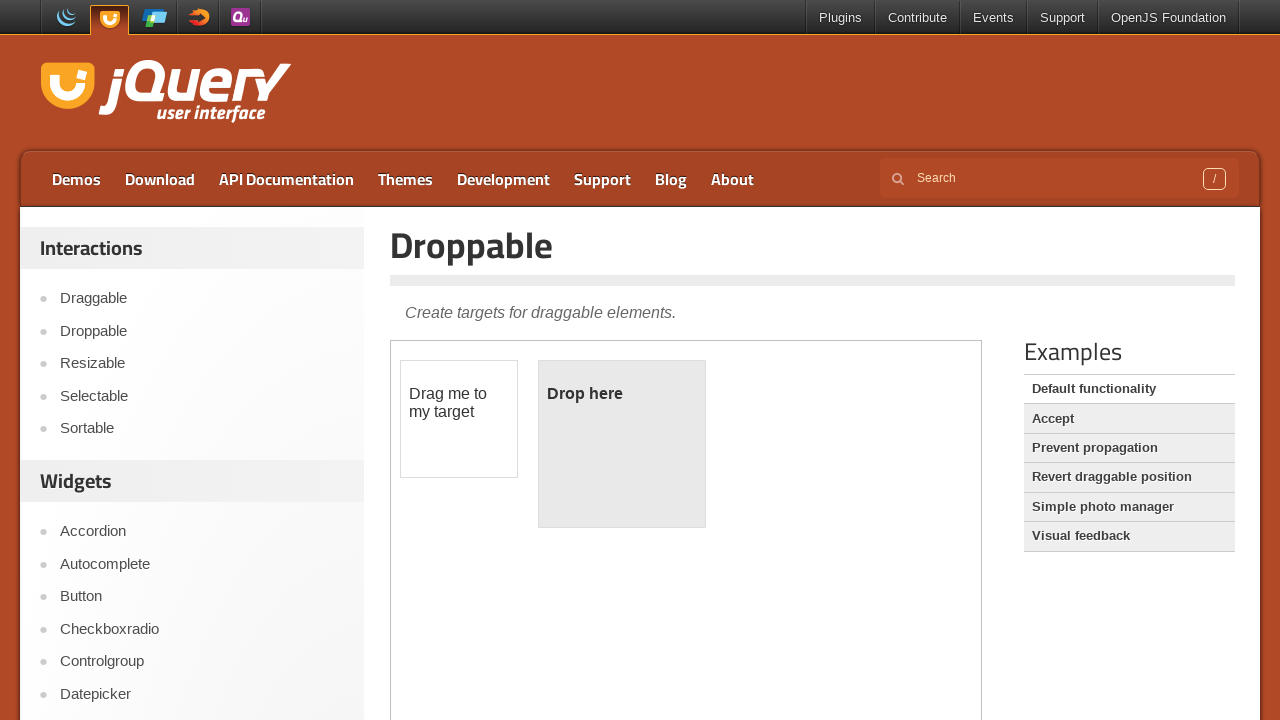

Located droppable target element
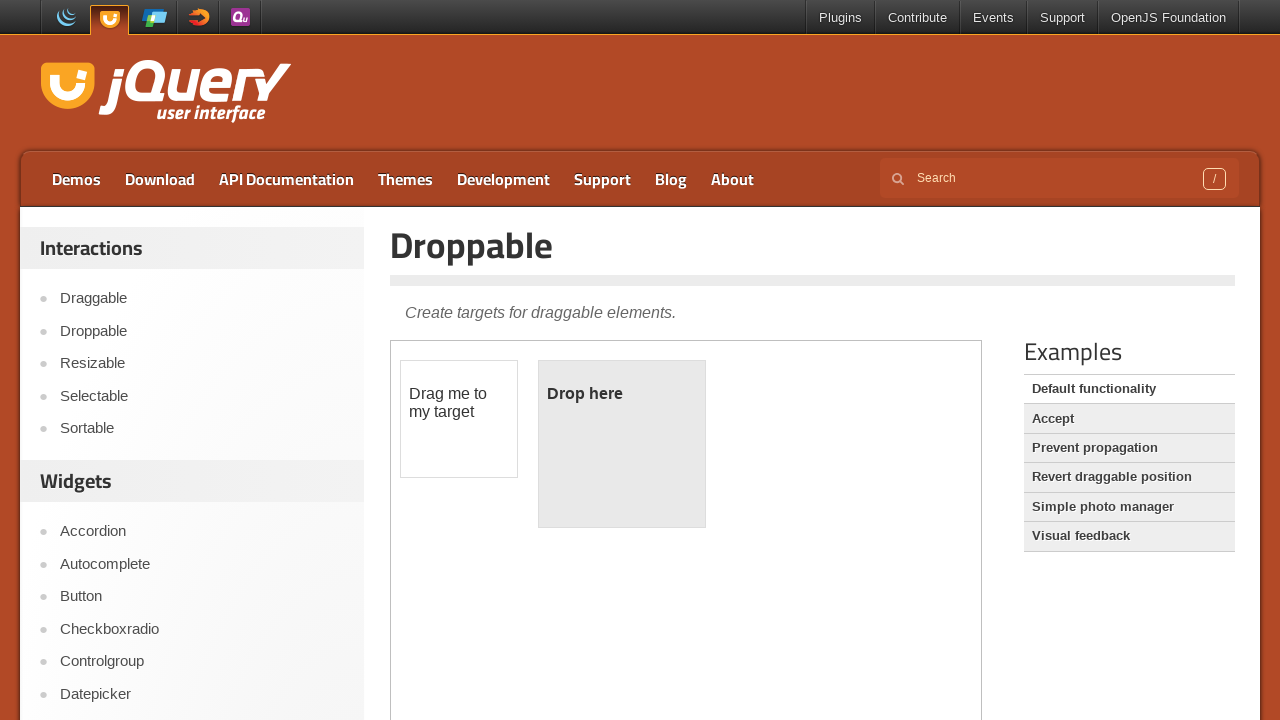

Dragged element from source to target location at (622, 444)
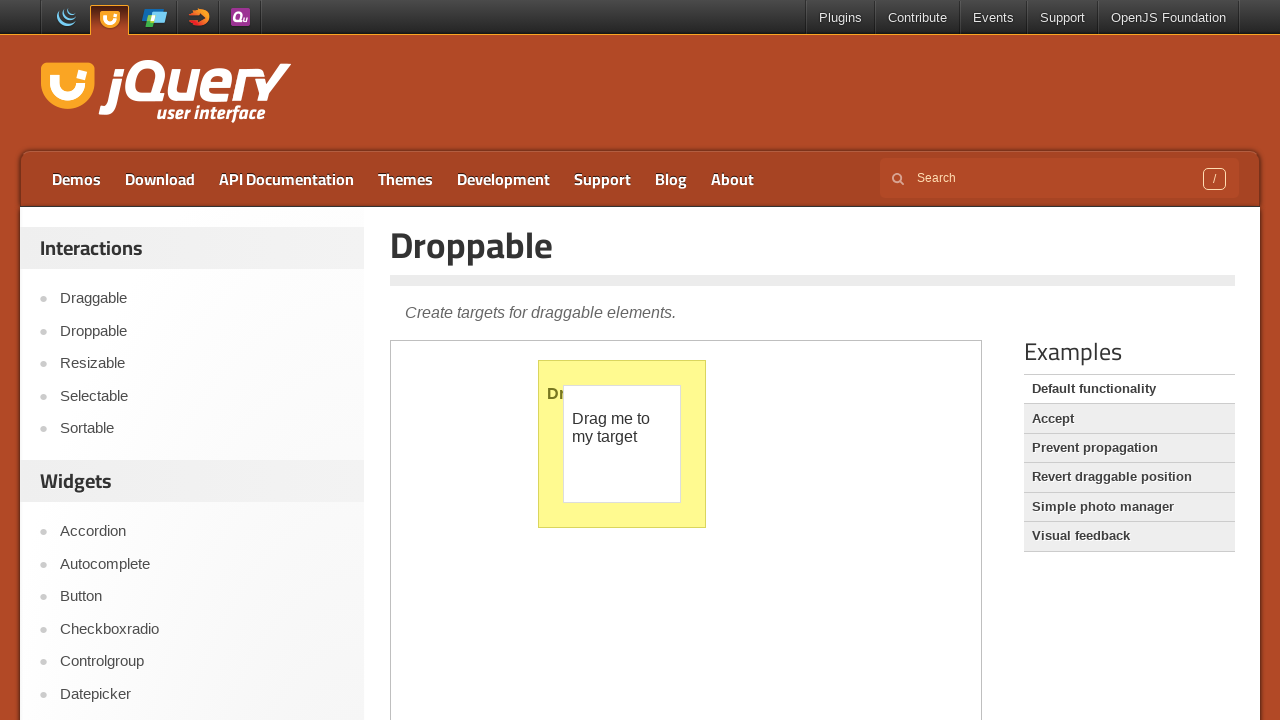

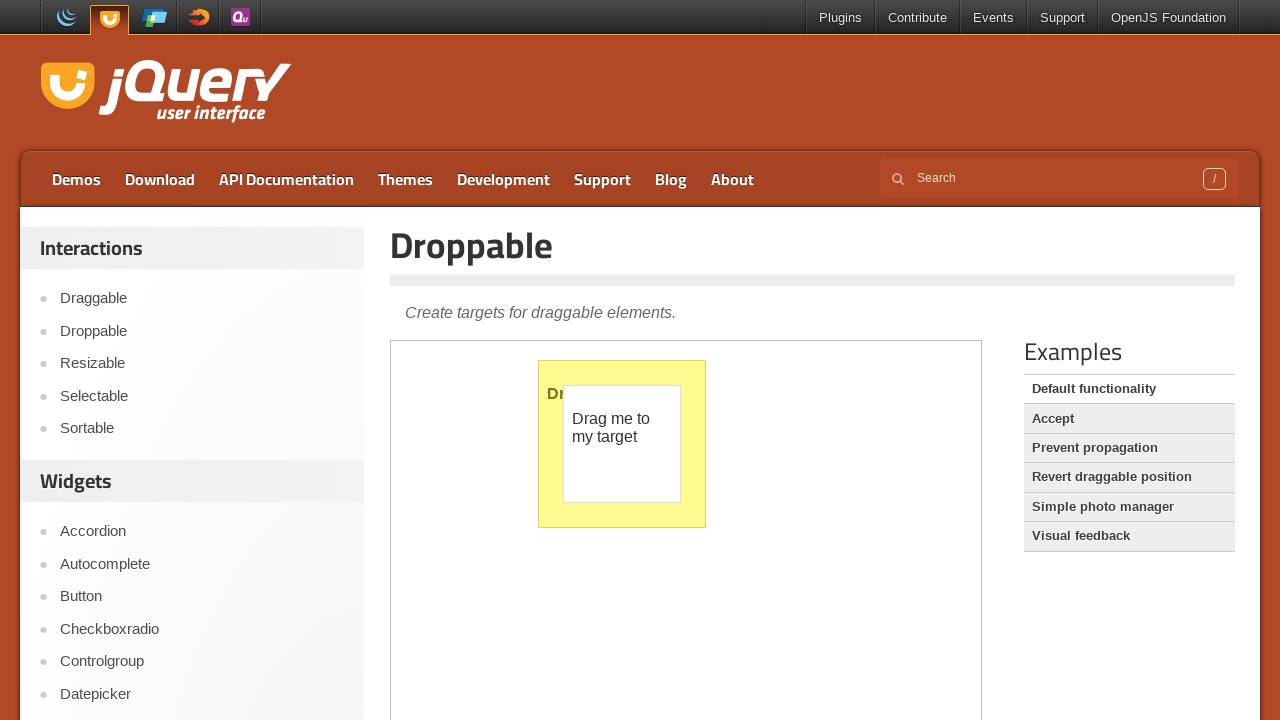